Tests JavaScript confirm dialog by clicking a button, dismissing the confirm dialog, and verifying the result message does not contain "successfully"

Starting URL: https://the-internet.herokuapp.com/javascript_alerts

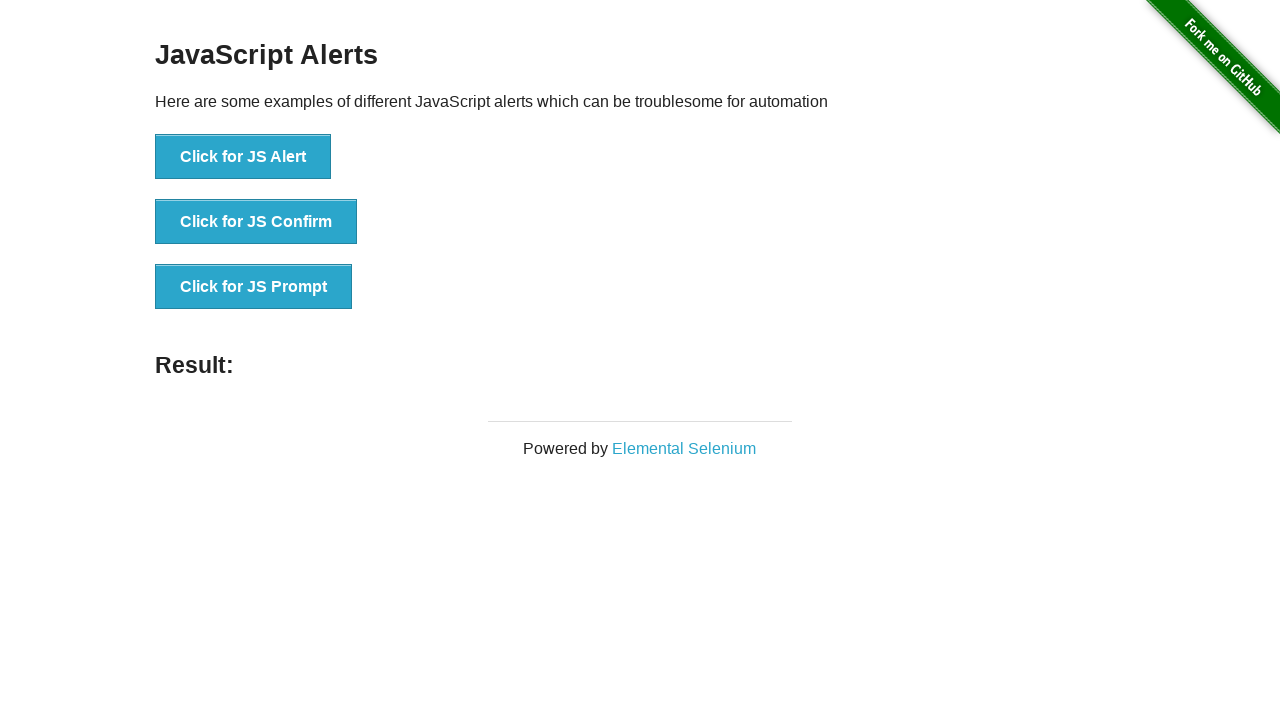

Set up dialog handler to dismiss confirm dialog
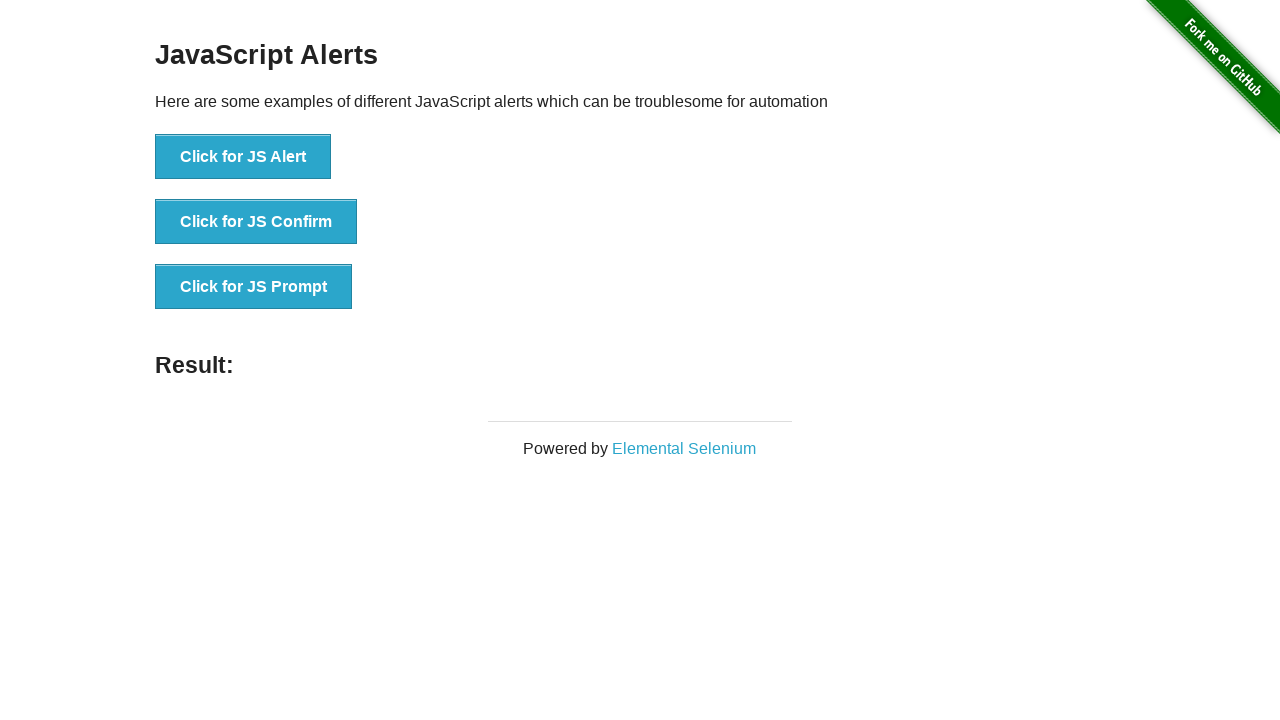

Clicked button to trigger JavaScript confirm dialog at (256, 222) on button[onclick='jsConfirm()']
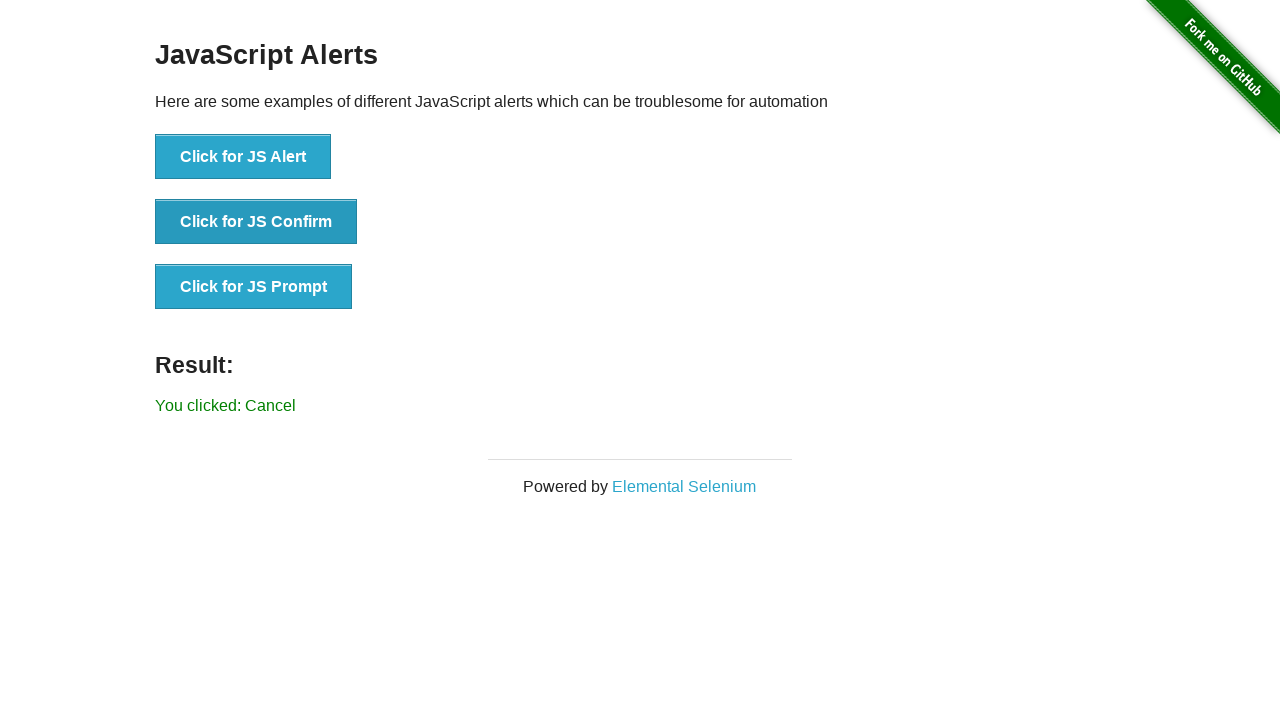

Result message element loaded
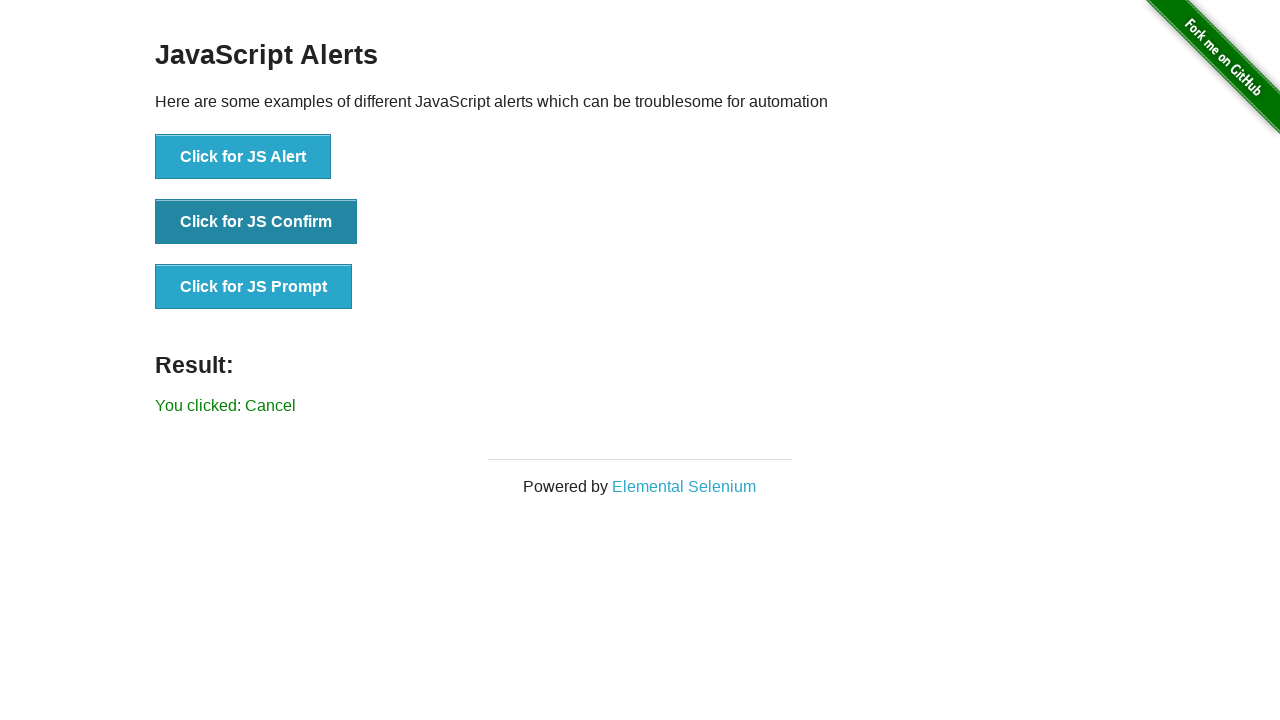

Retrieved result message text
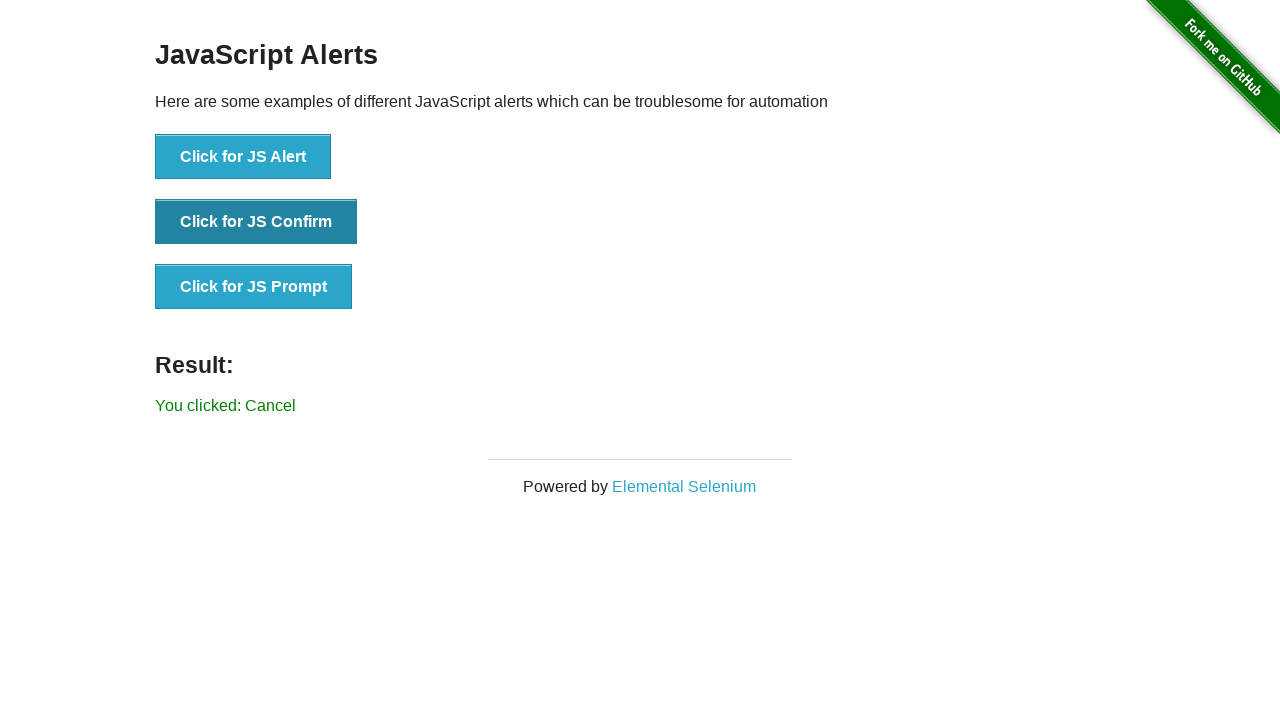

Verified result message does not contain 'successfully'
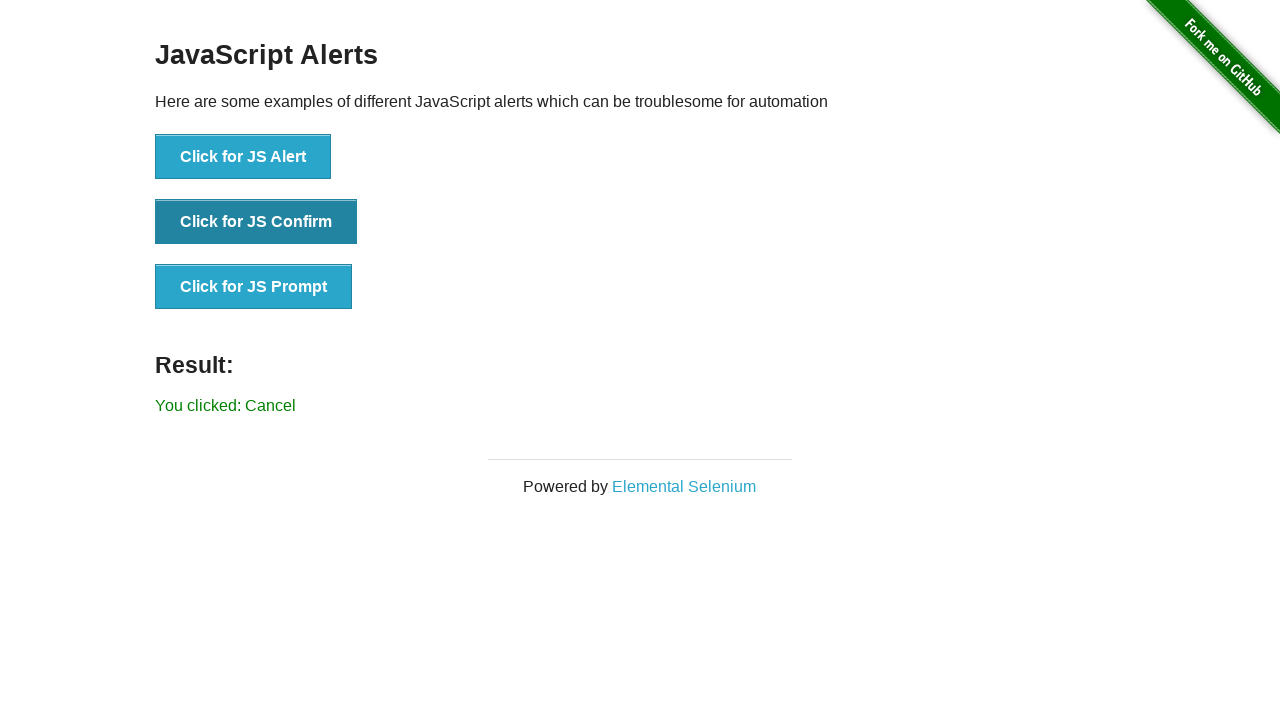

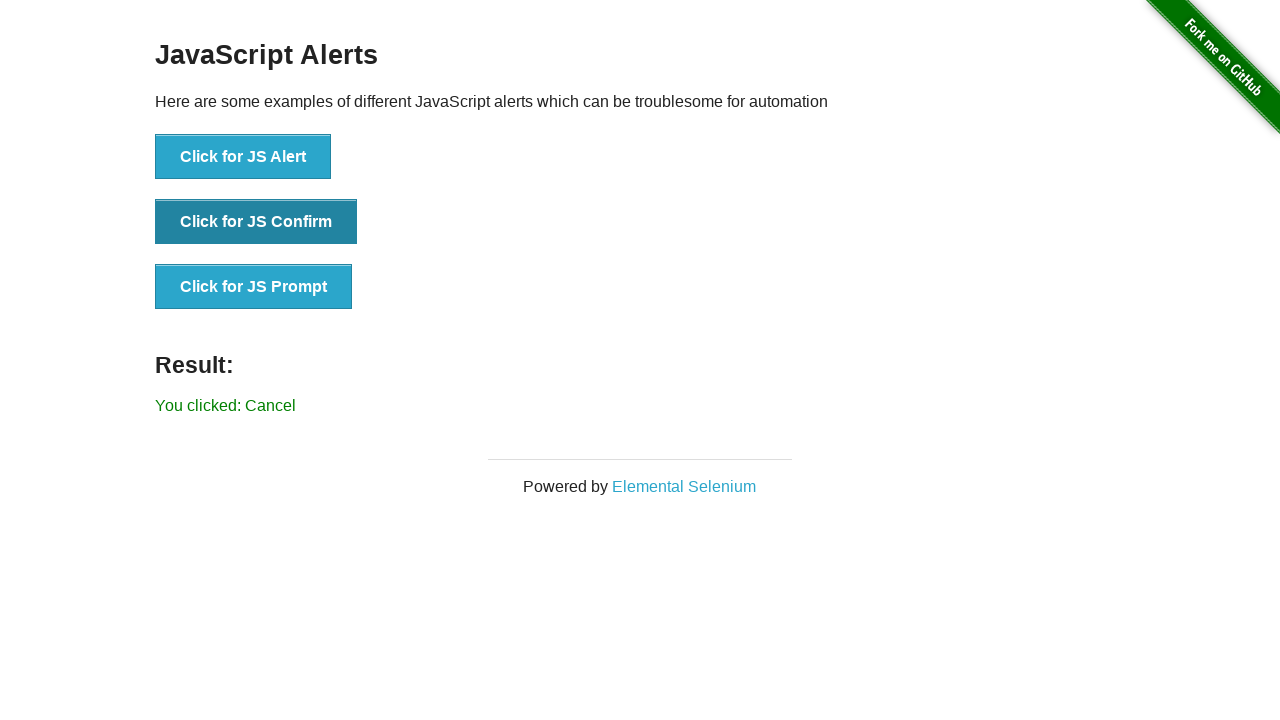